Navigates to Bell Integrator website and verifies the page title contains "Bell Integrator"

Starting URL: http://www.bellintegrator.ru/

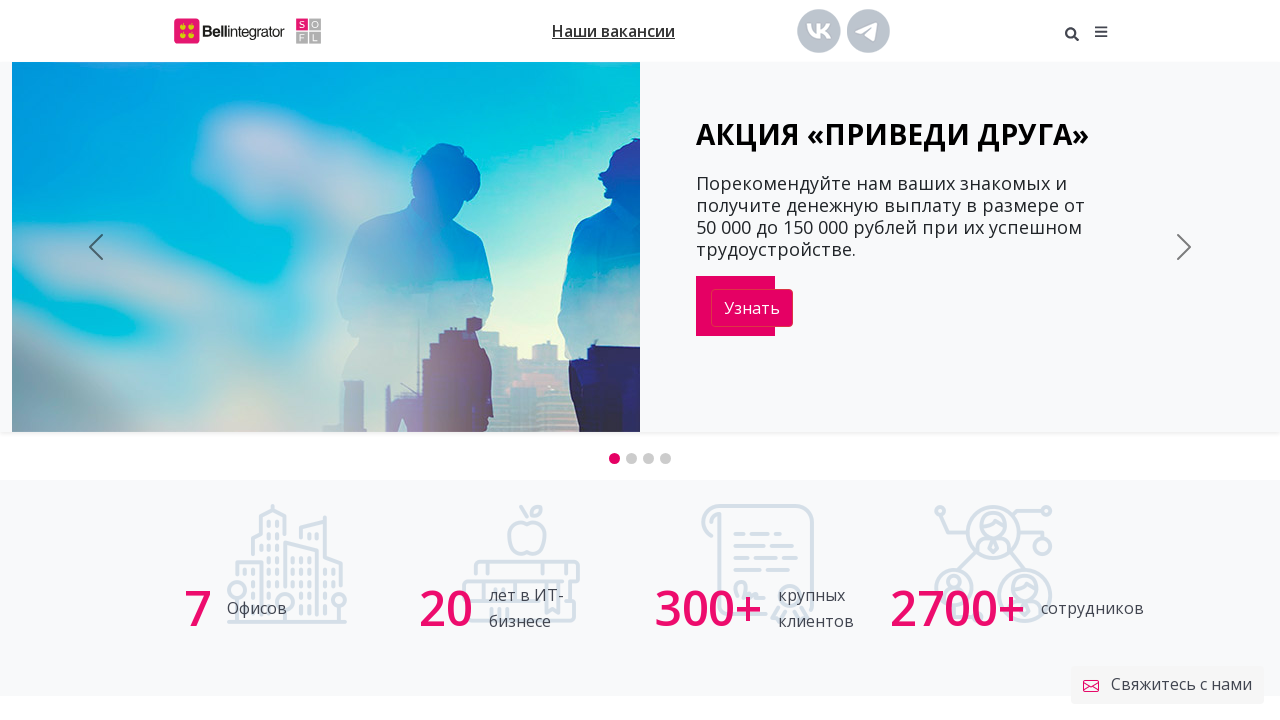

Navigated to Bell Integrator website
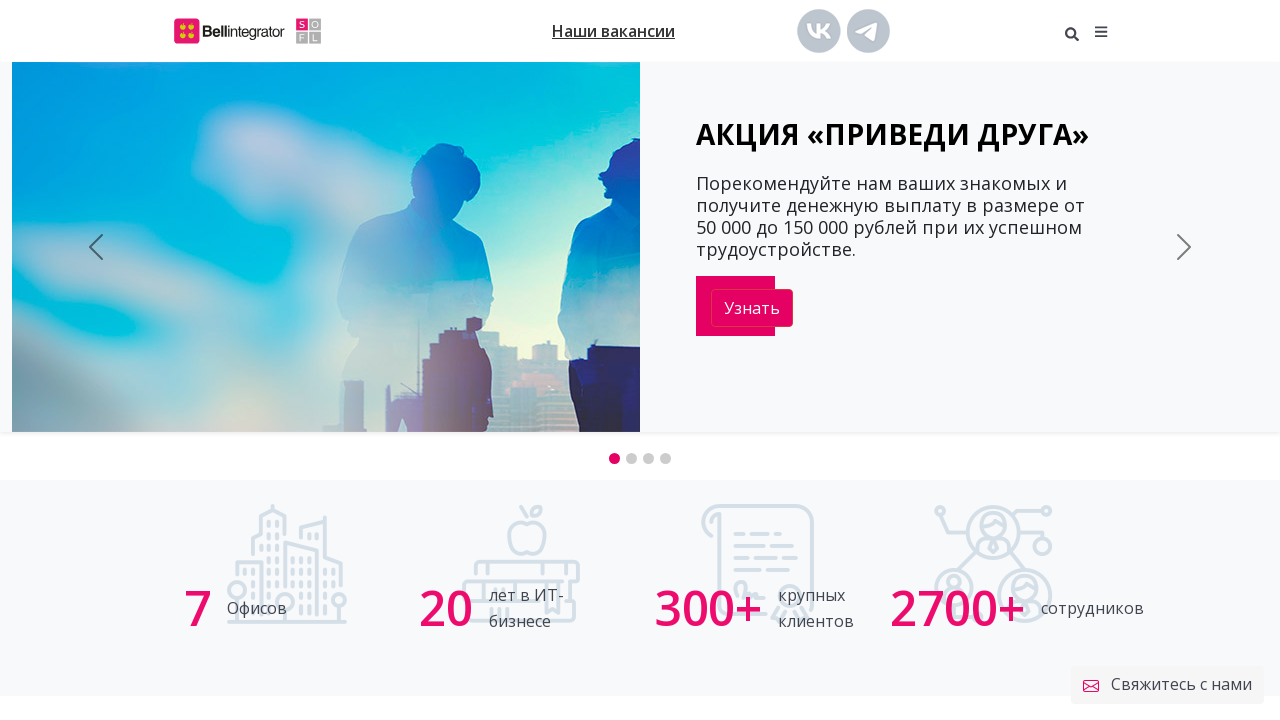

Retrieved page title: 'Разработка цифровых сервисов | Bell Integrator'
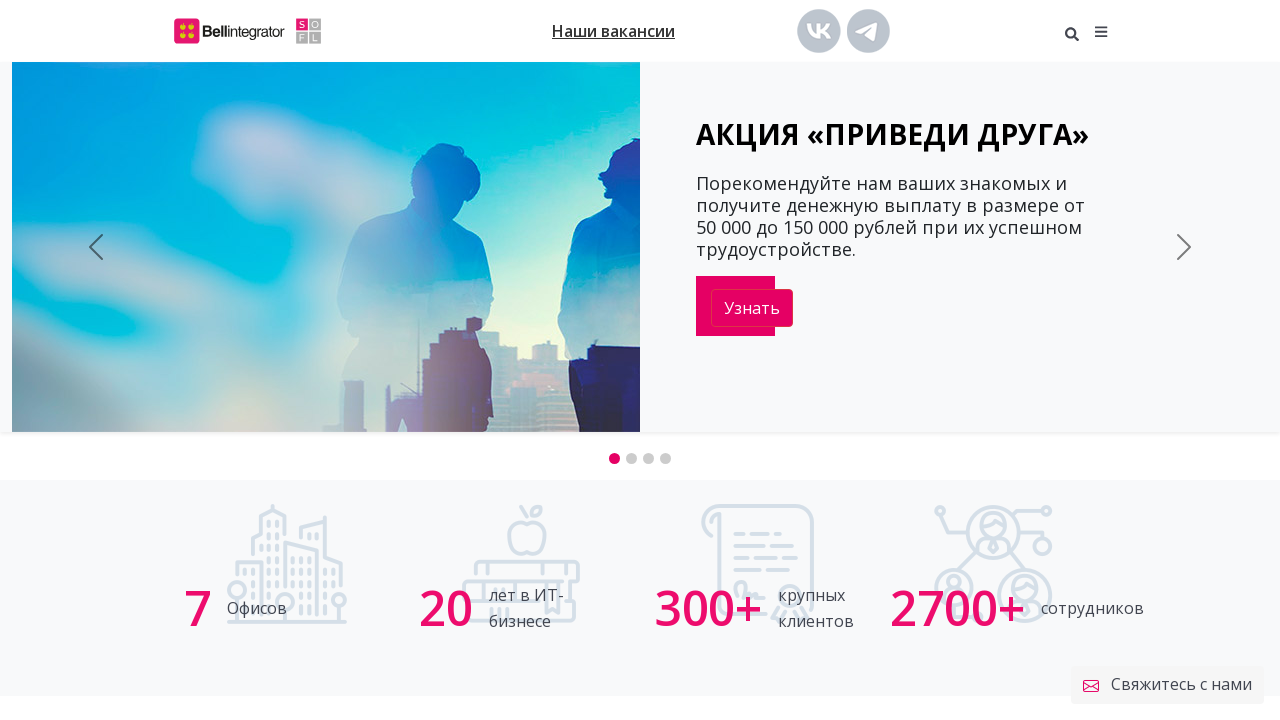

Verified page title contains 'Bell Integrator'
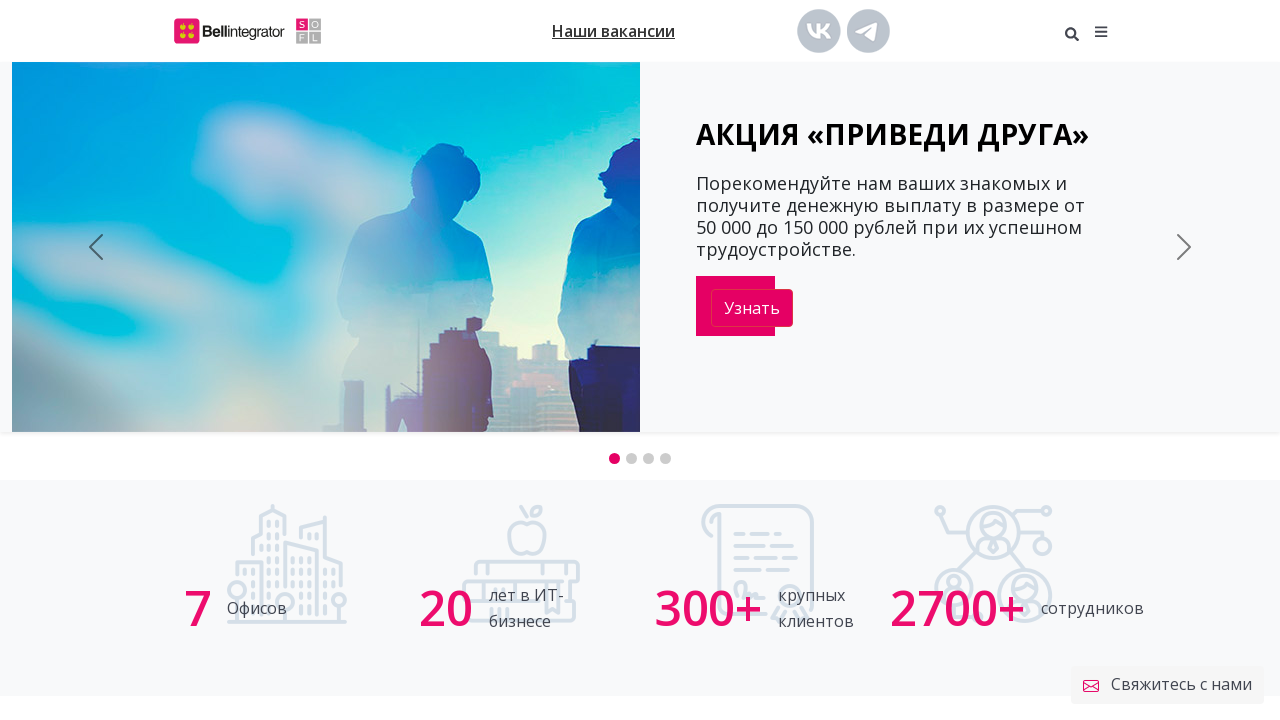

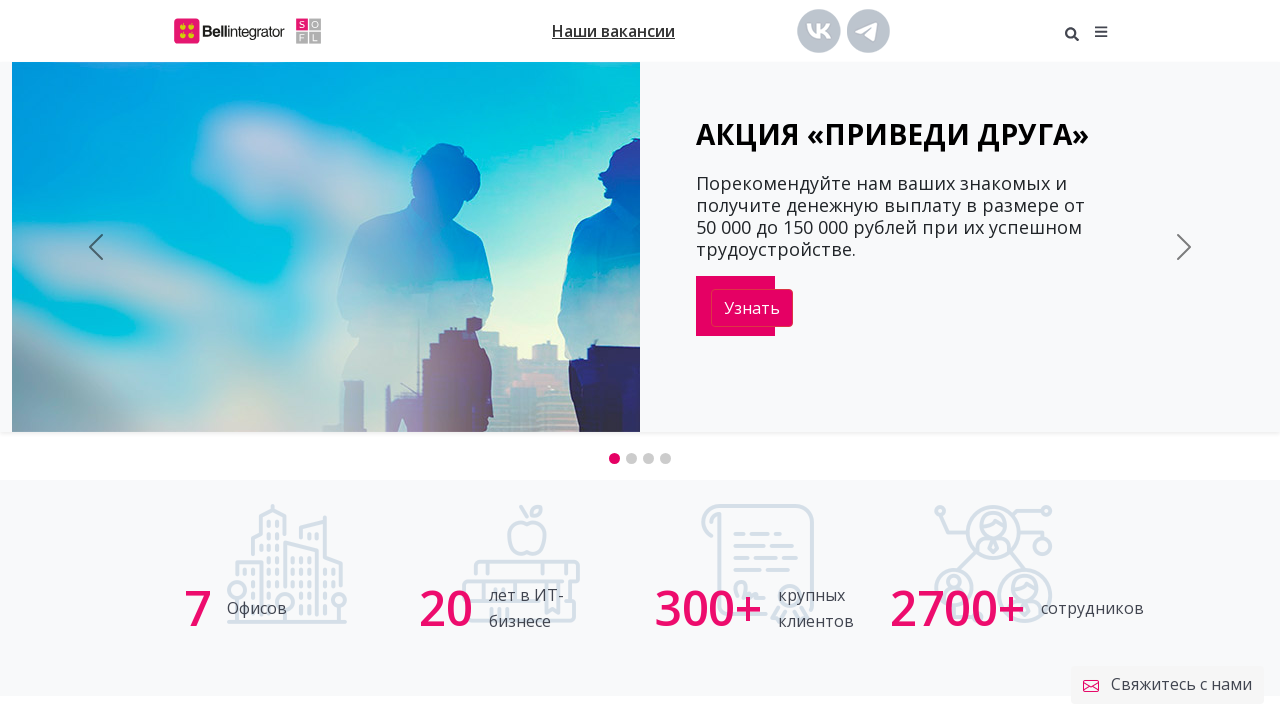